Tests clicking the not found link and verifies the response message shows 404 status

Starting URL: https://demoqa.com/links

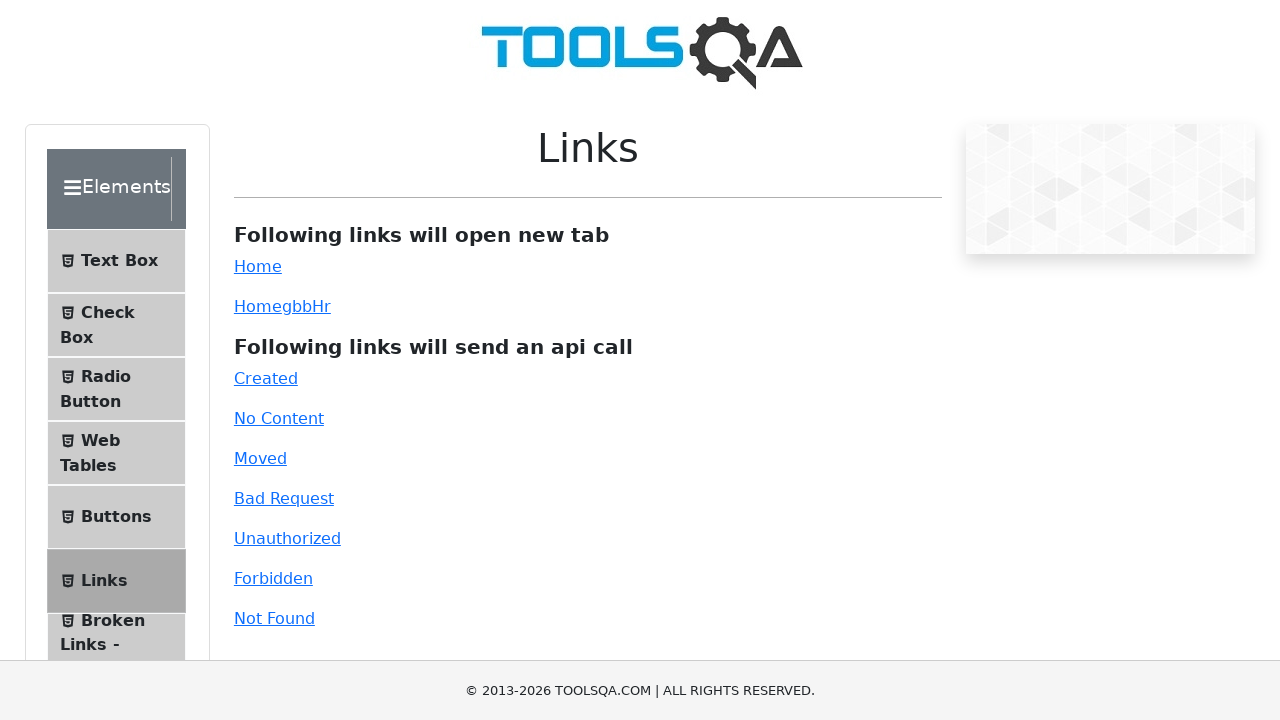

Clicked the not found link (invalid-url) at (274, 618) on #invalid-url
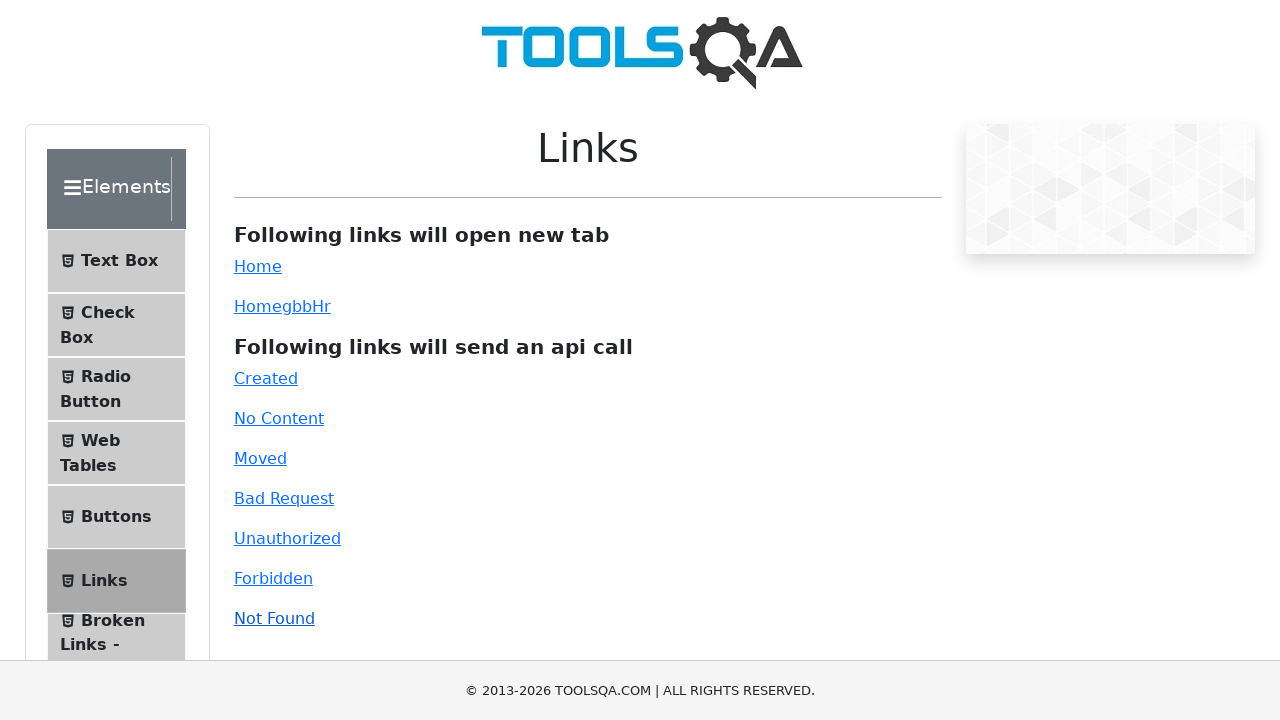

Waited for response message to appear
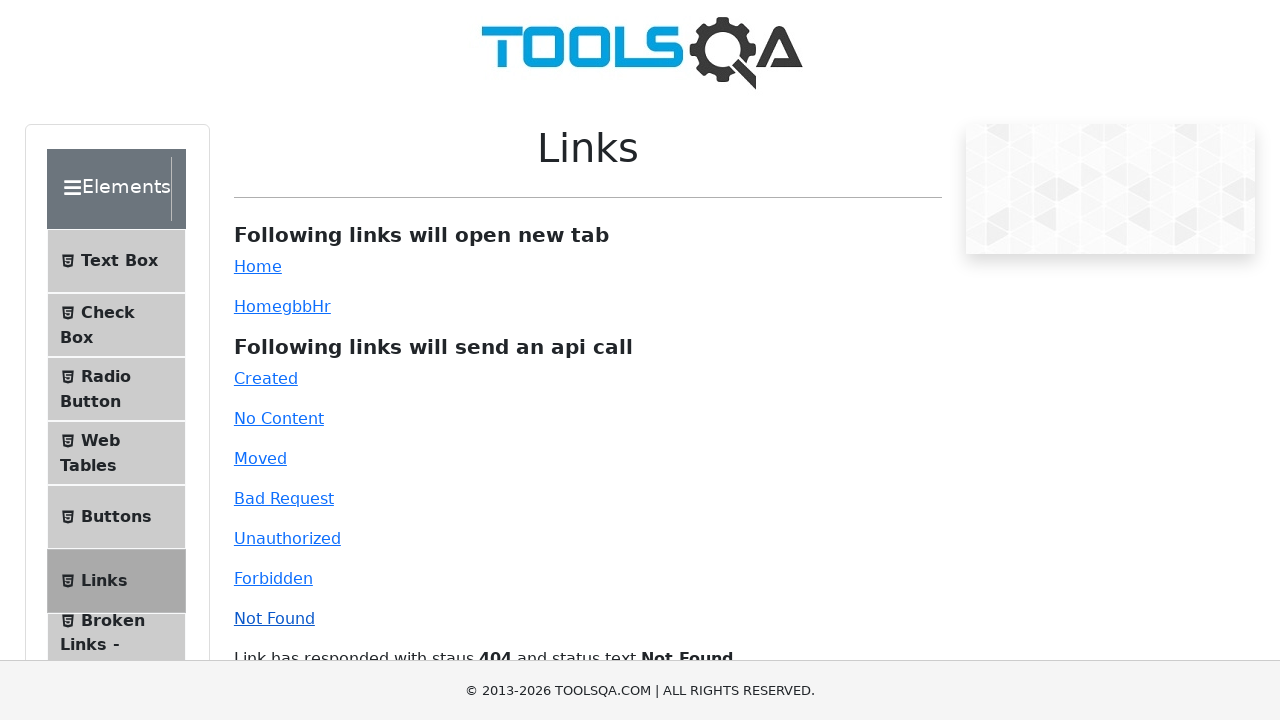

Retrieved response text content
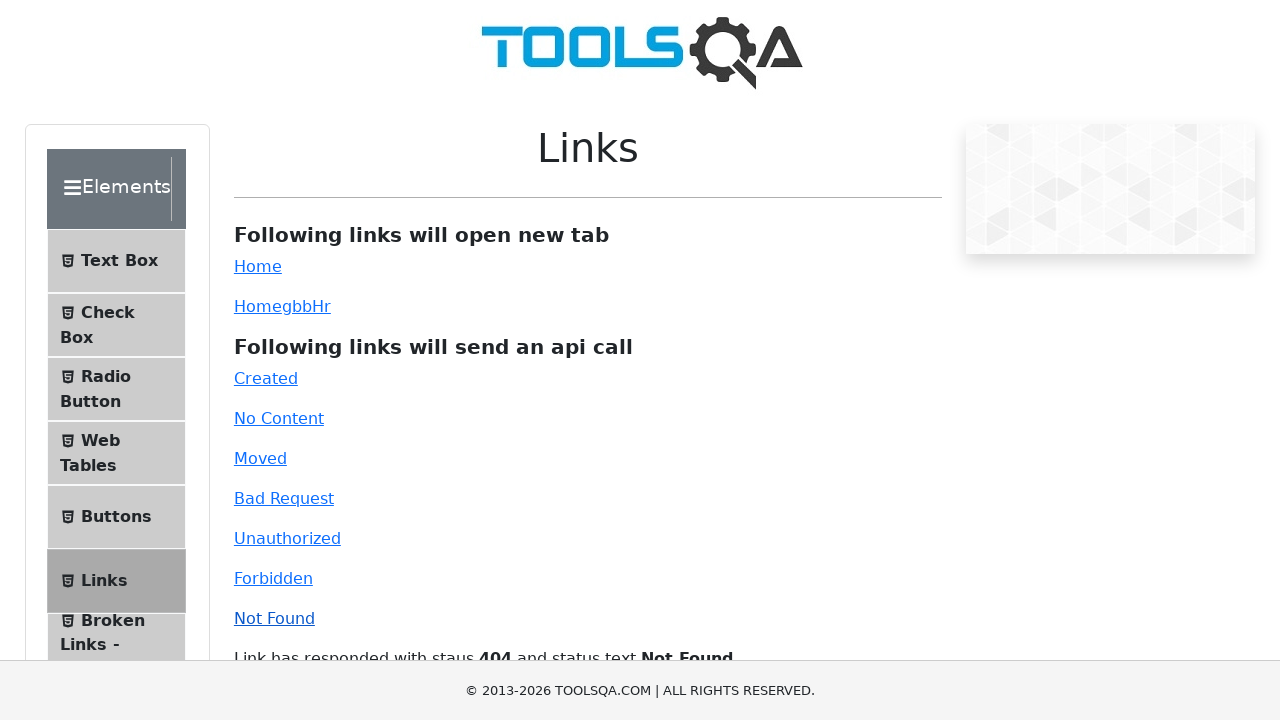

Verified response message contains '404' and 'Not Found'
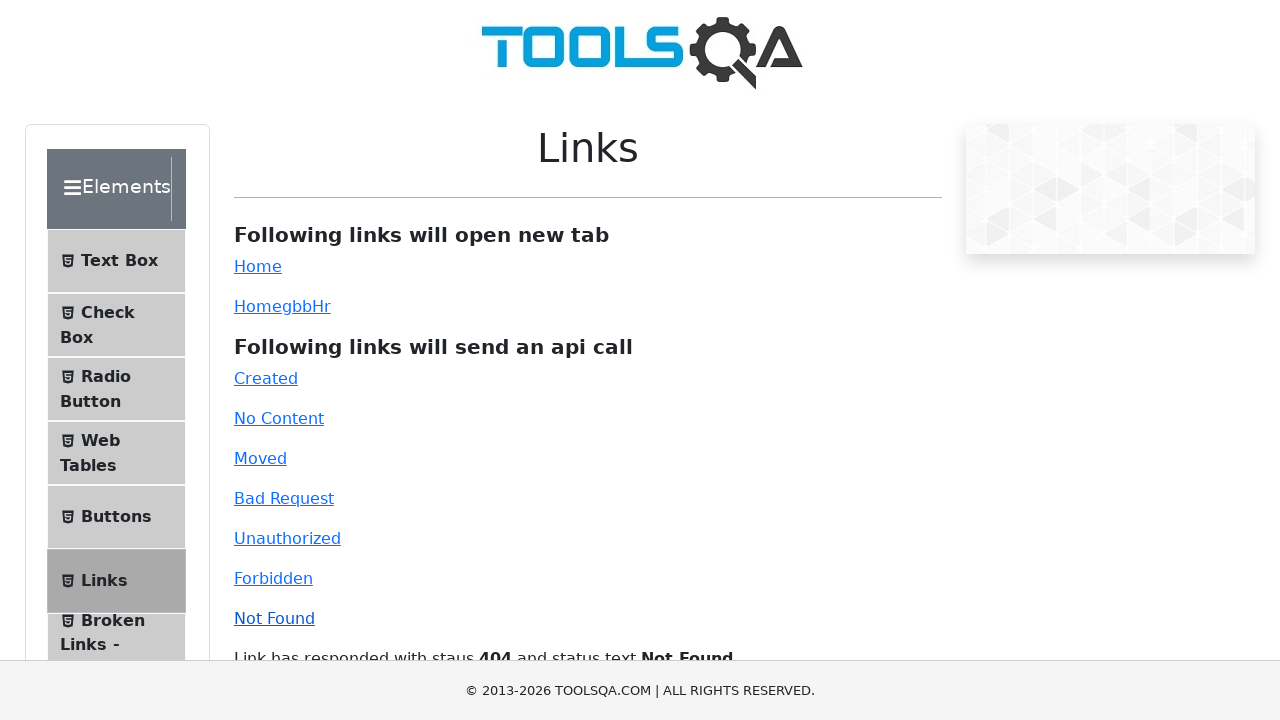

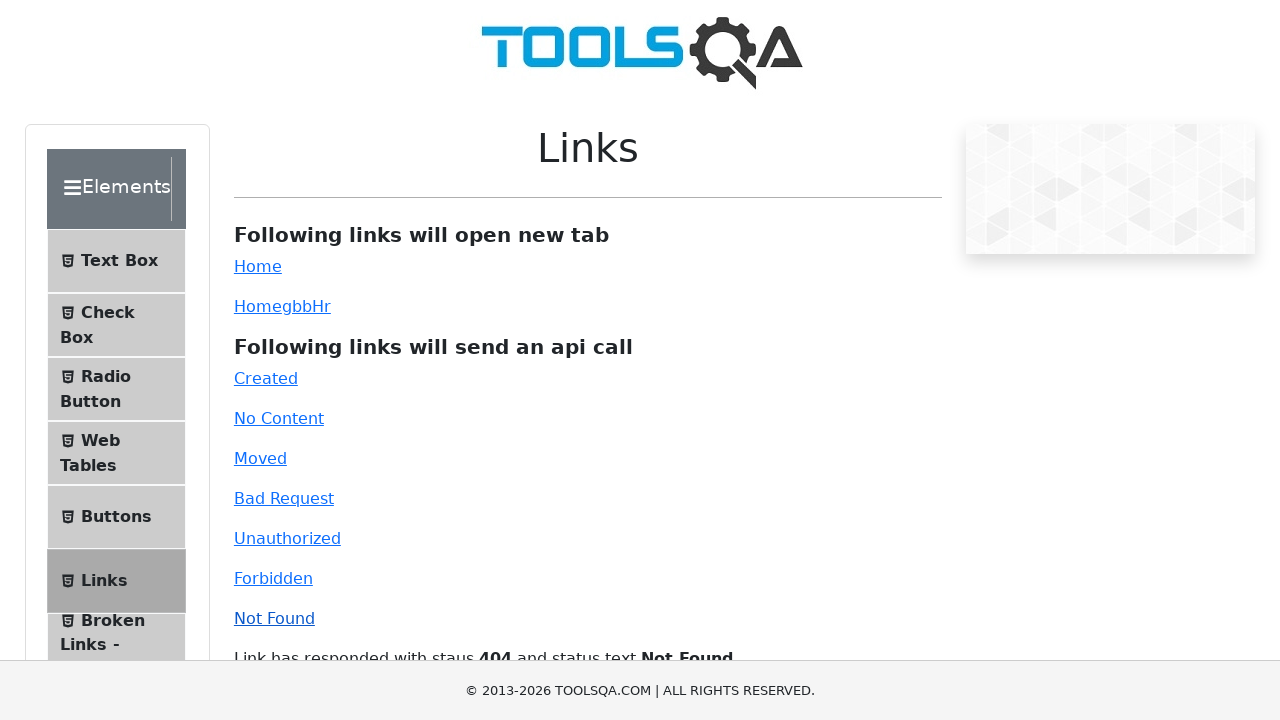